Tests text area functionality by filling two text areas, clearing one, and verifying the elements are present

Starting URL: https://omayo.blogspot.in/

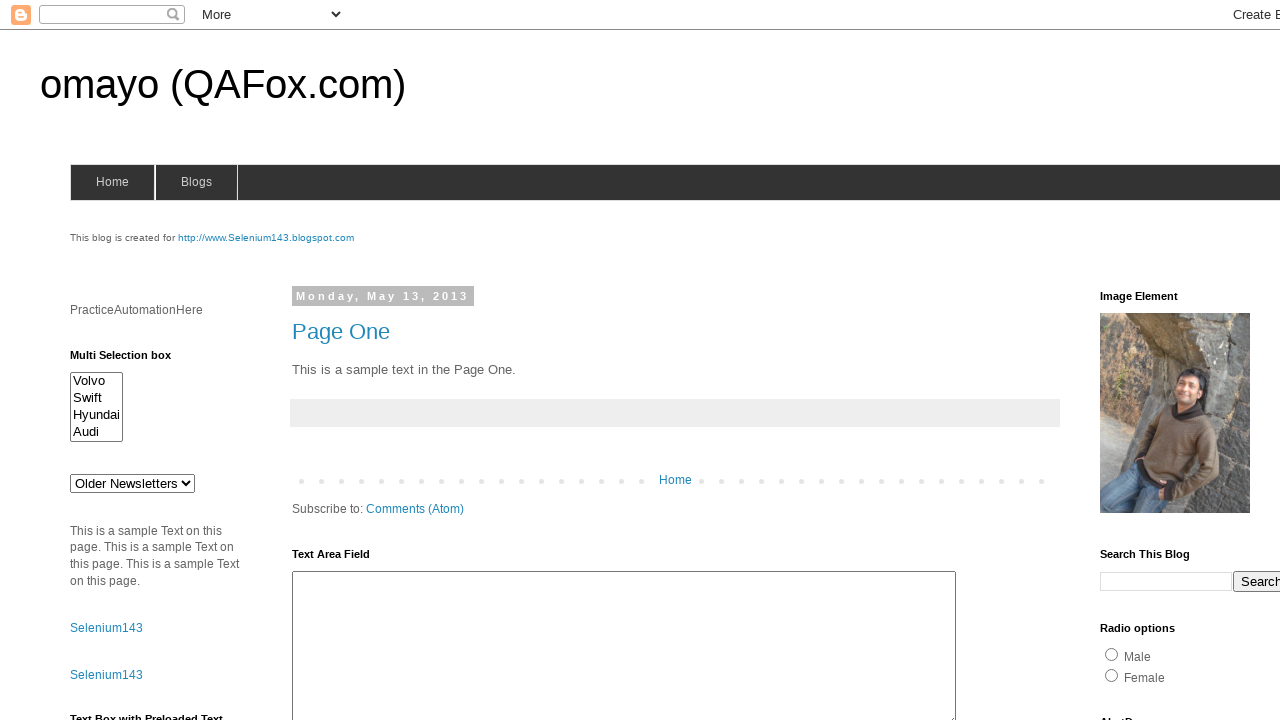

Filled first text area with 'Waqar Anjum' on #ta1
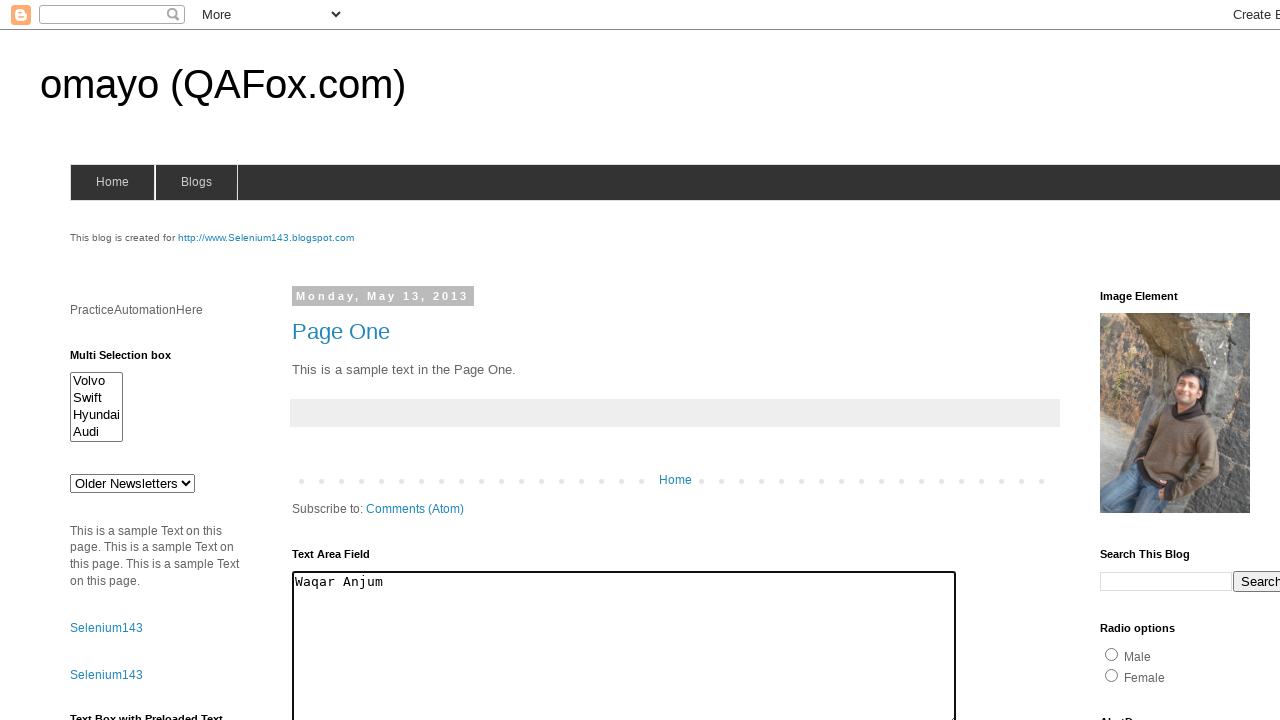

Filled second text area with 'I like to play chess.' on textarea[rows='10'][cols='30']
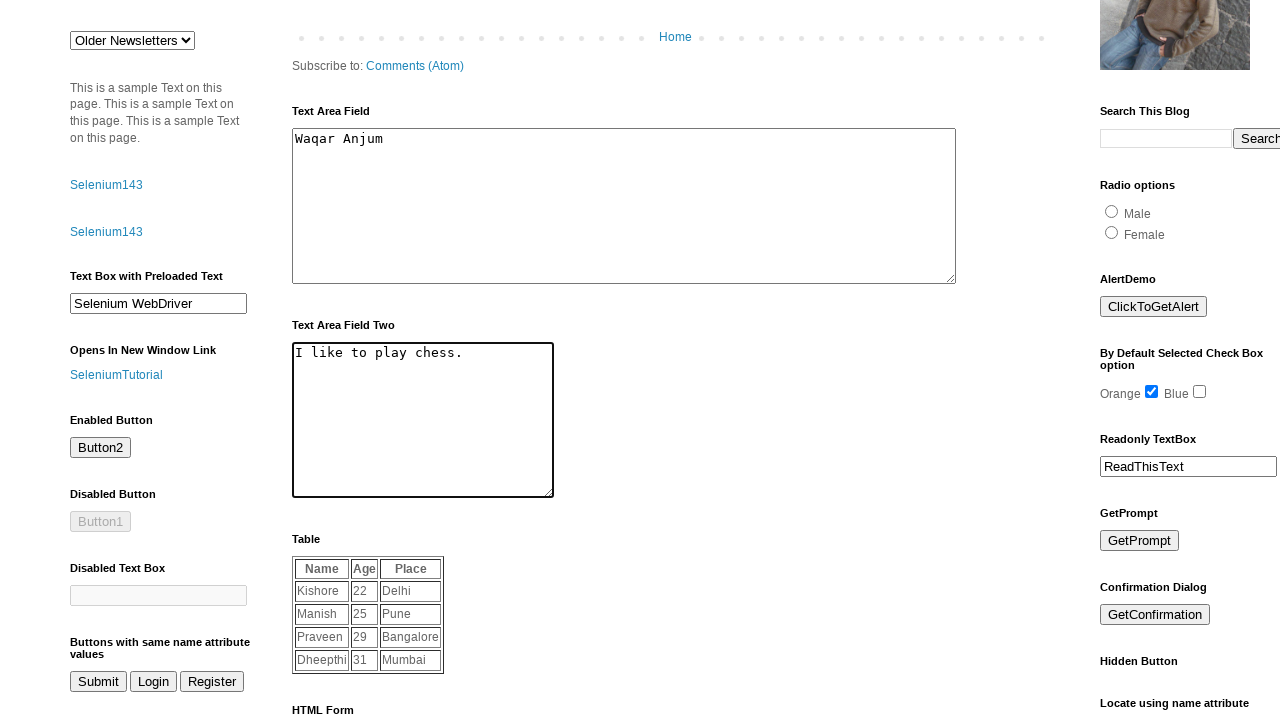

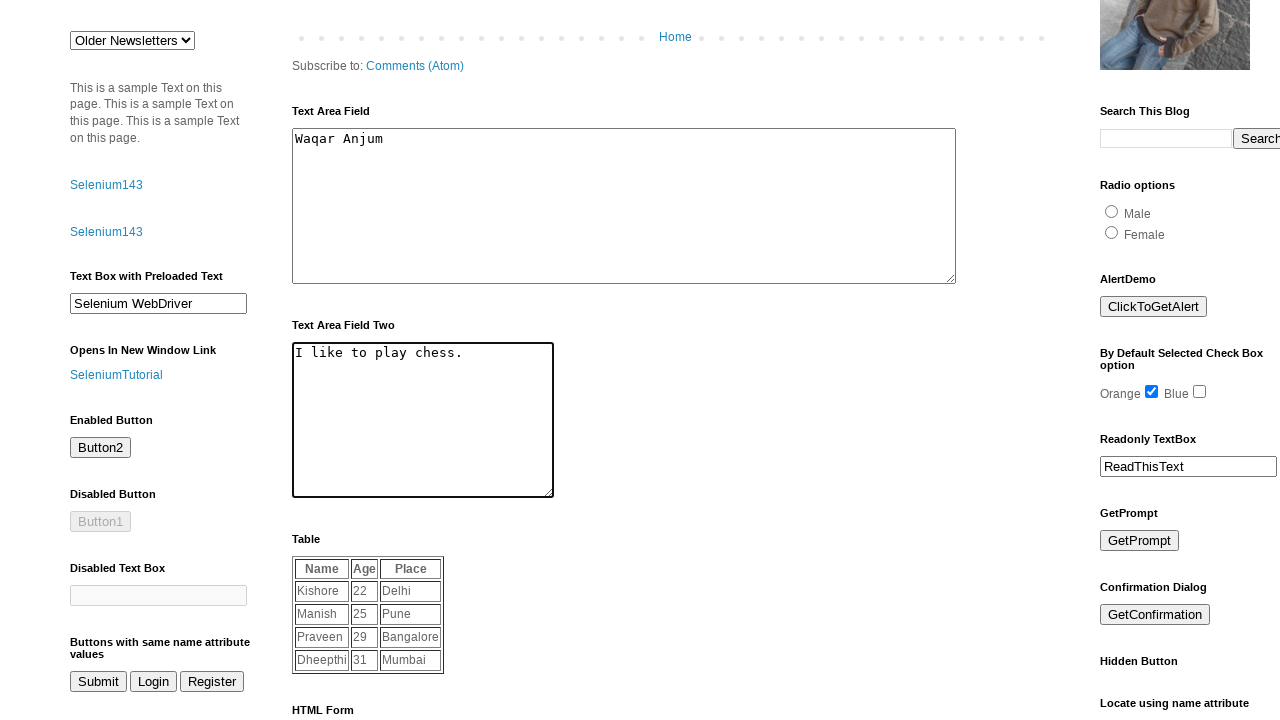